Tests jQuery UI drag and drop functionality by dragging an element and dropping it onto a target area, followed by a right-click action

Starting URL: https://jqueryui.com/droppable/

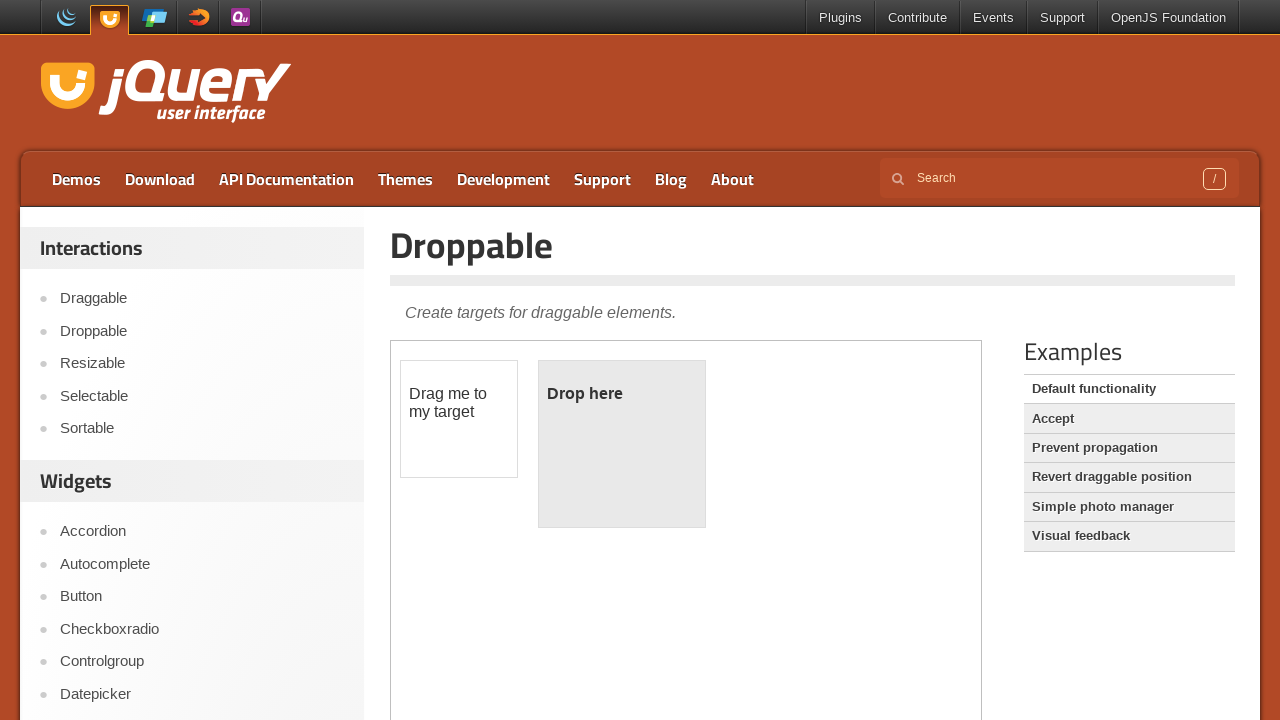

Located the iframe containing the drag and drop demo
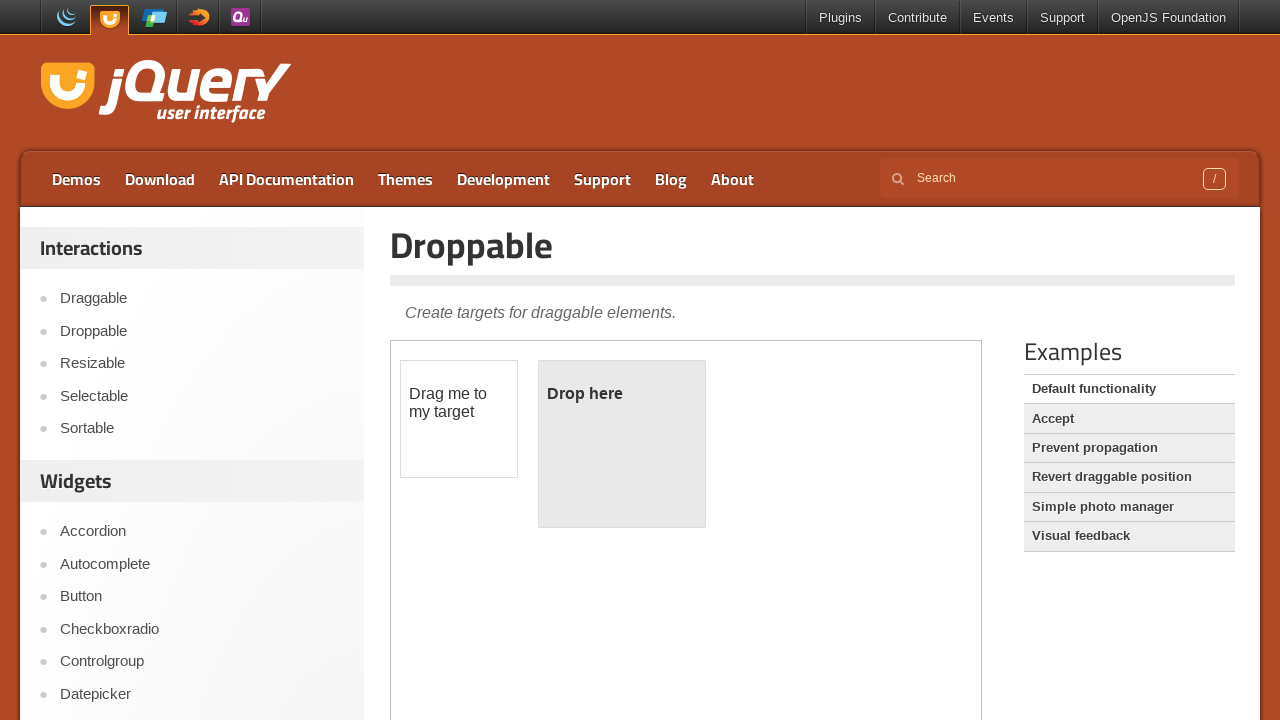

Located the draggable element
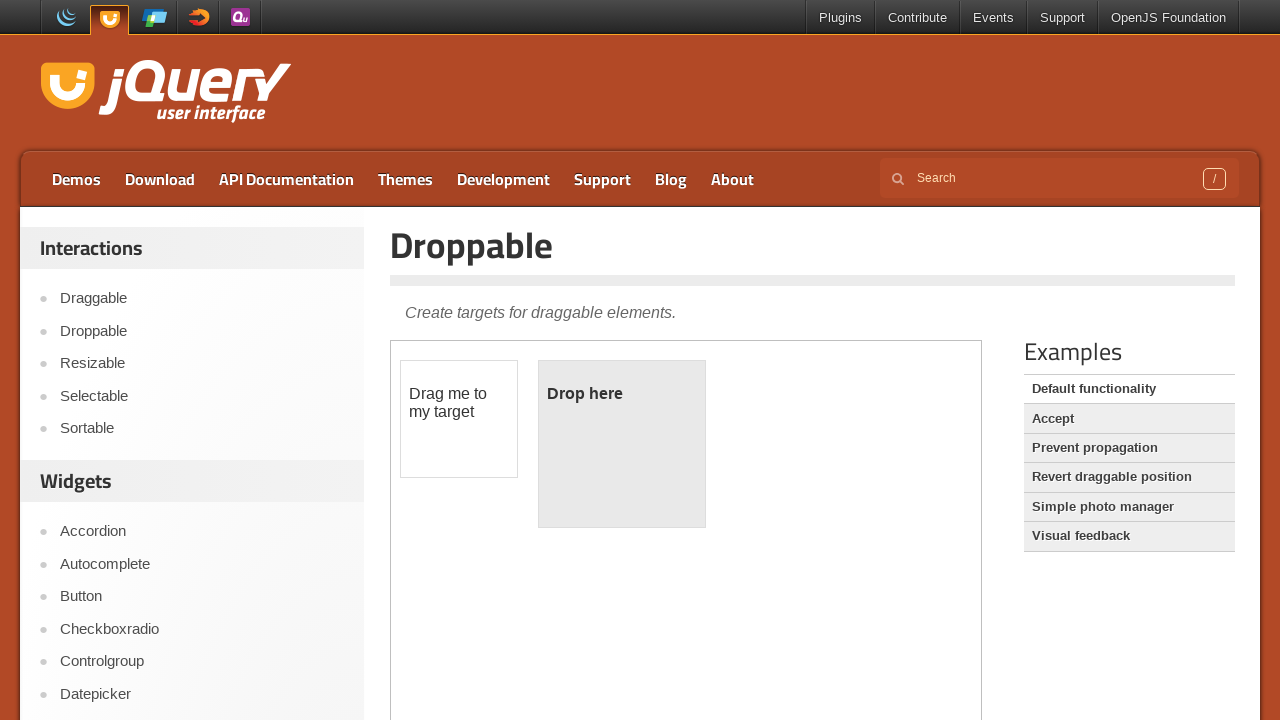

Located the droppable target area
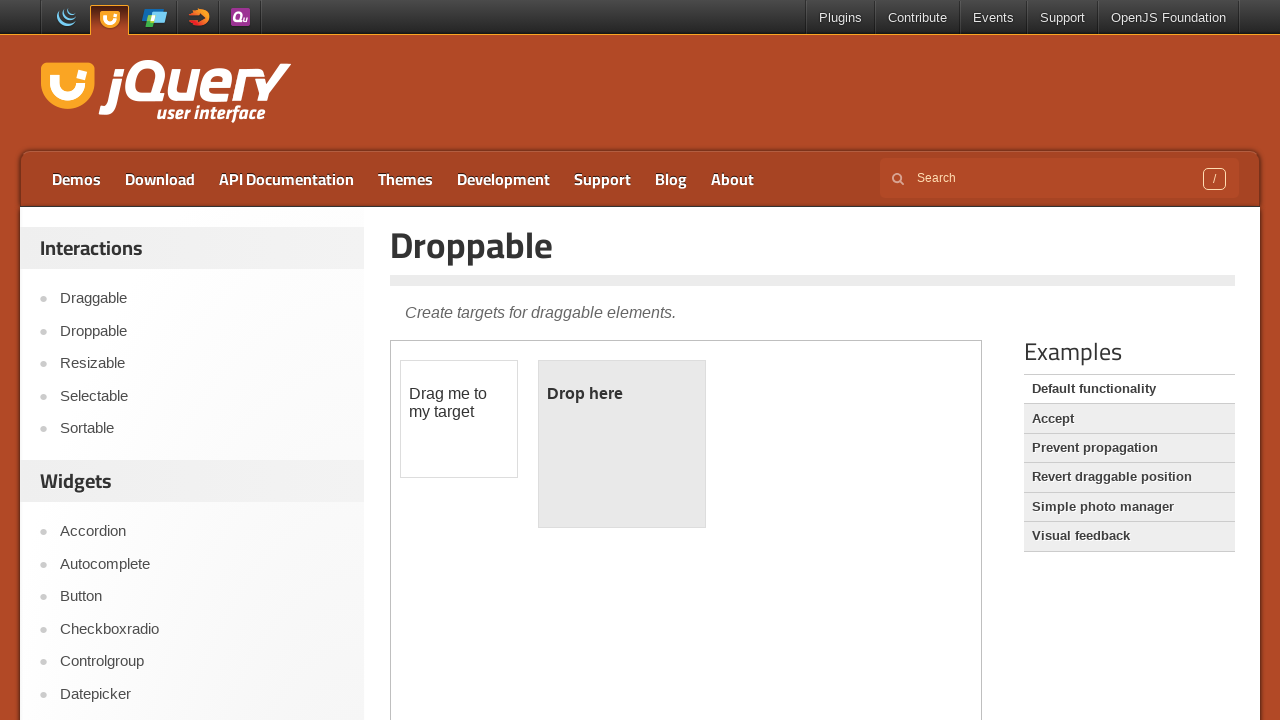

Dragged the draggable element and dropped it onto the target area at (622, 444)
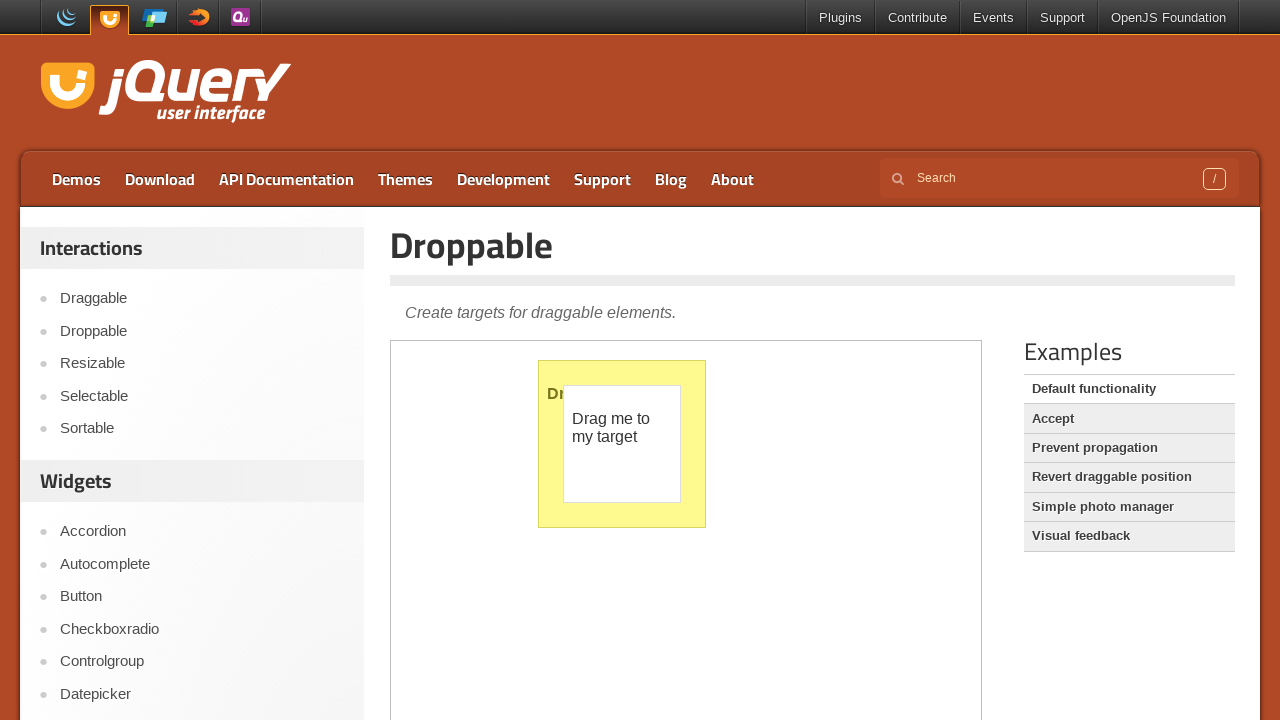

Performed right-click action on the page at (640, 360) on body
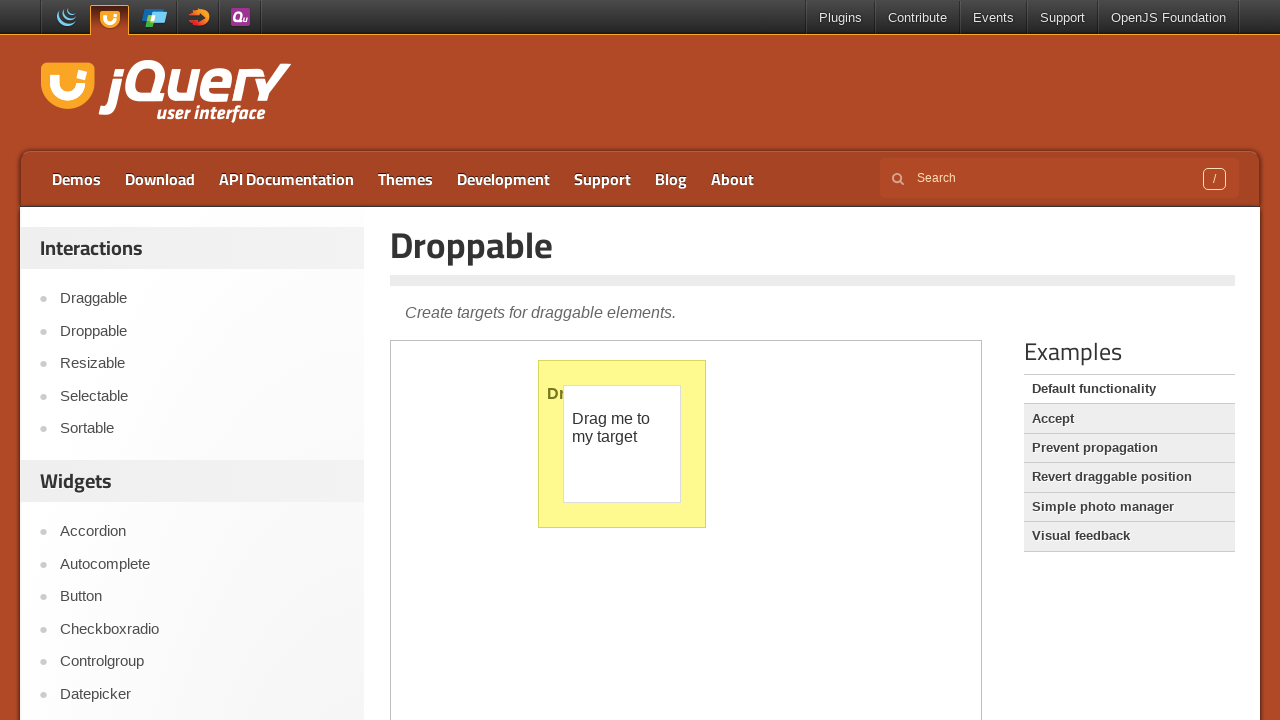

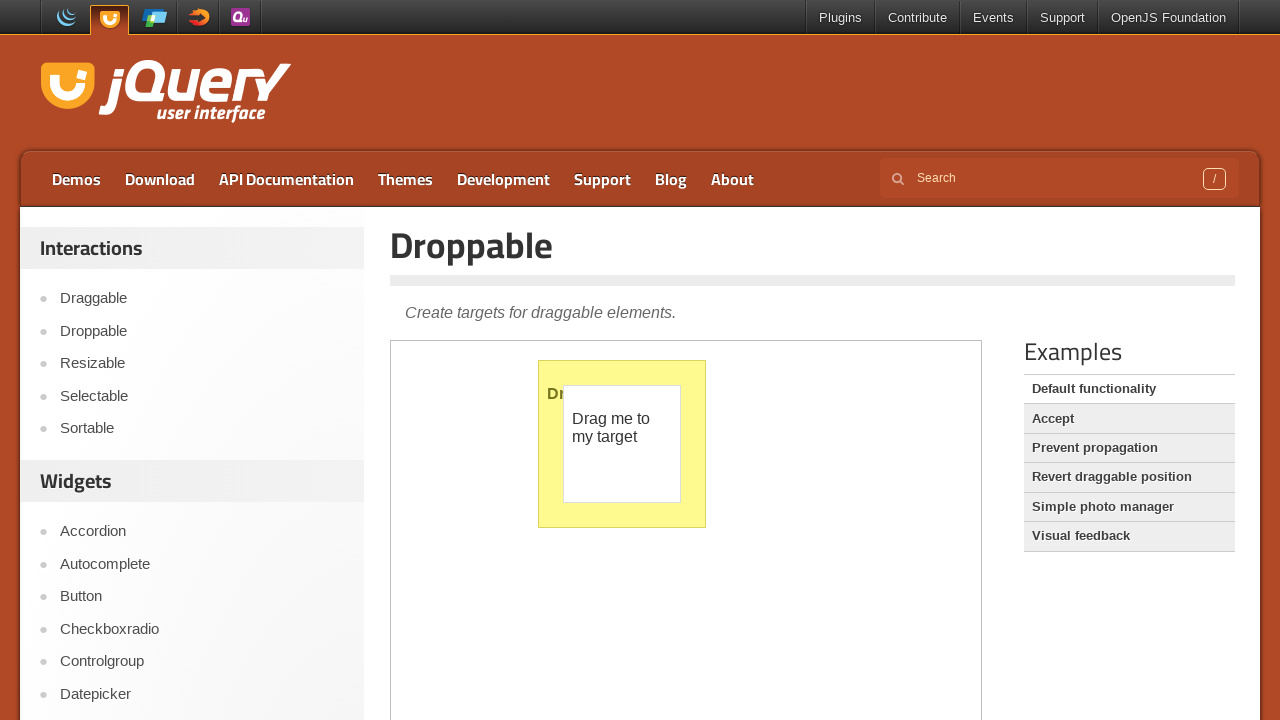